Navigates to OLX Poland website and verifies the page title contains expected text

Starting URL: https://www.olx.pl

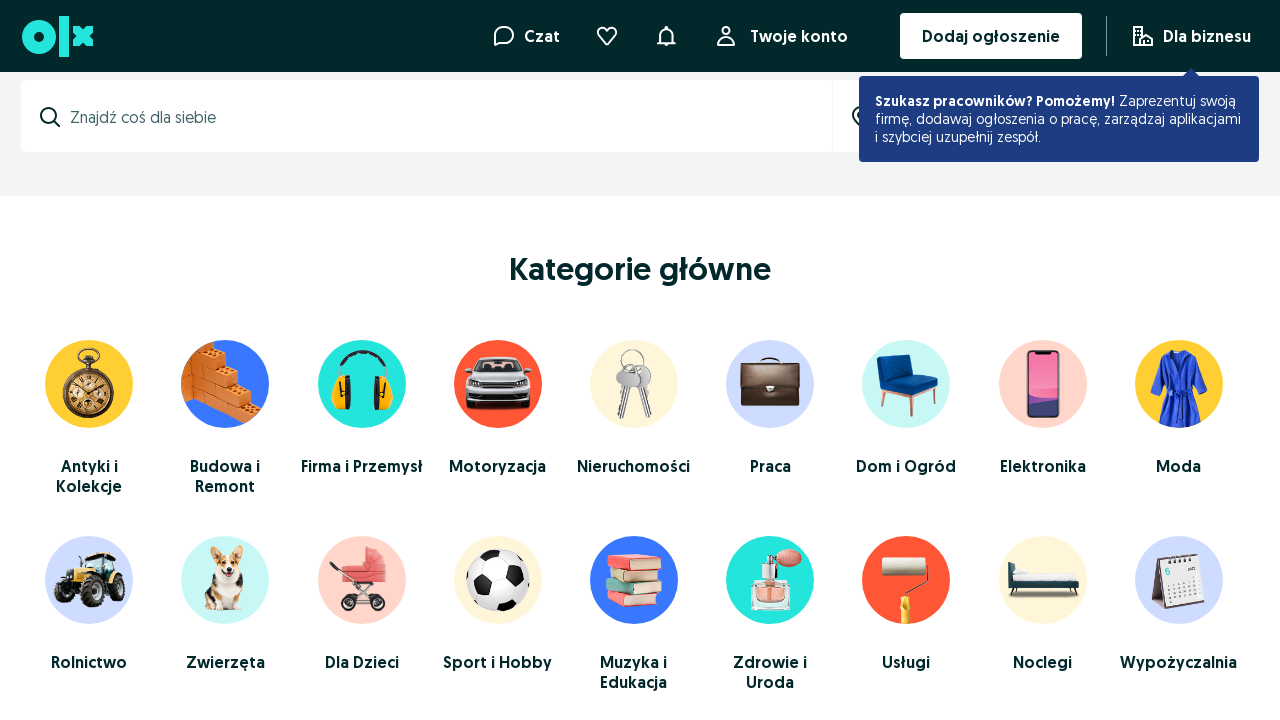

Navigated to OLX Poland website
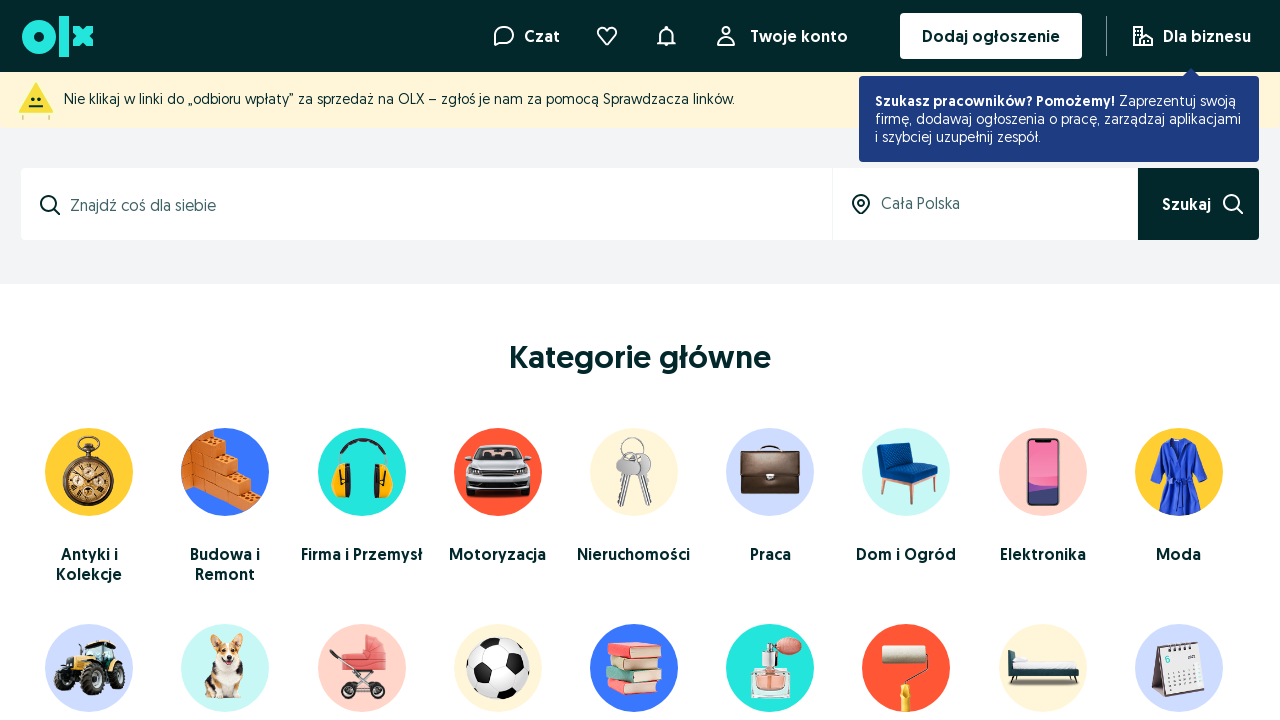

Verified page title contains space character
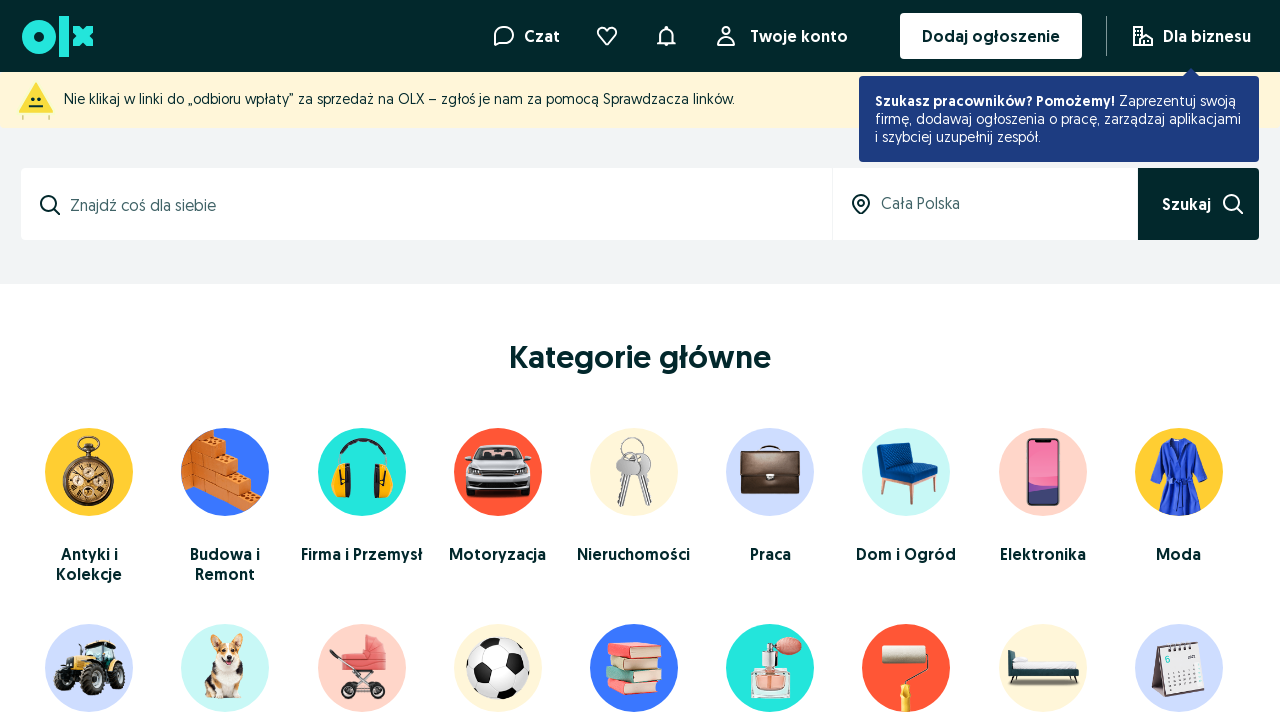

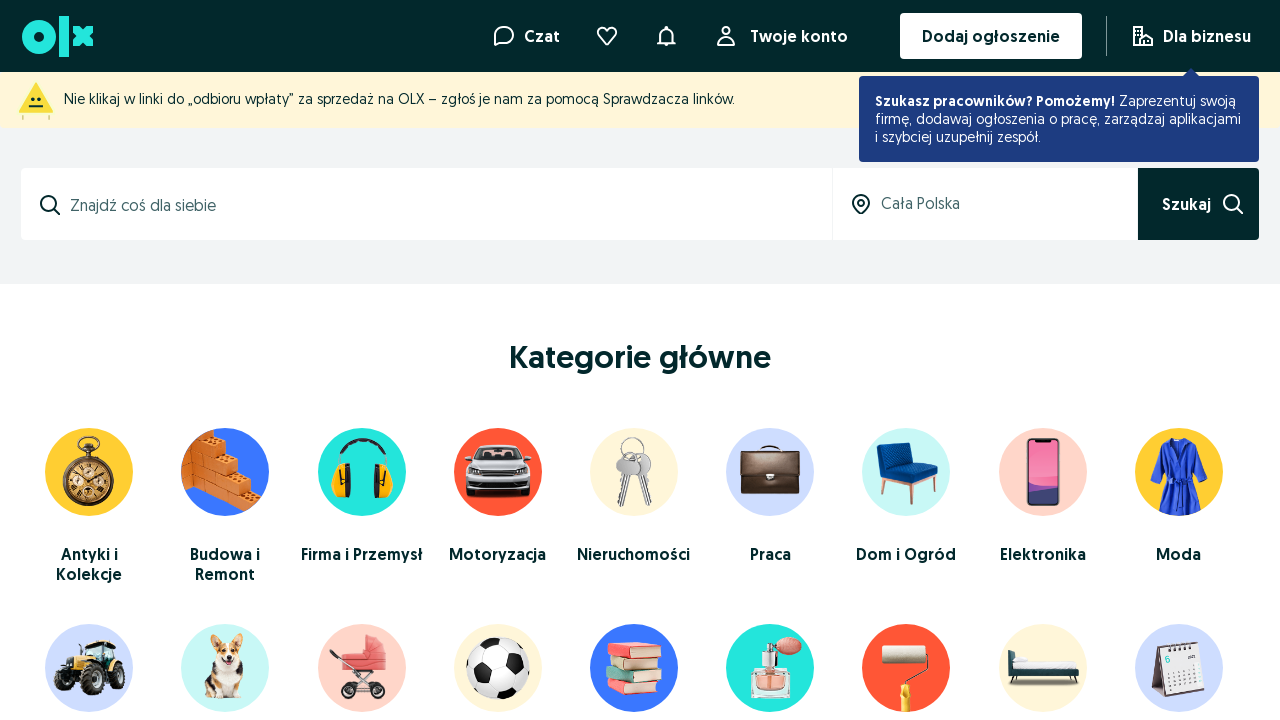